Demonstrates StaleElementReferenceException by filling an email field, refreshing the page, and attempting to interact with the stale element

Starting URL: https://naveenautomationlabs.com/opencart/index.php?route=account/login

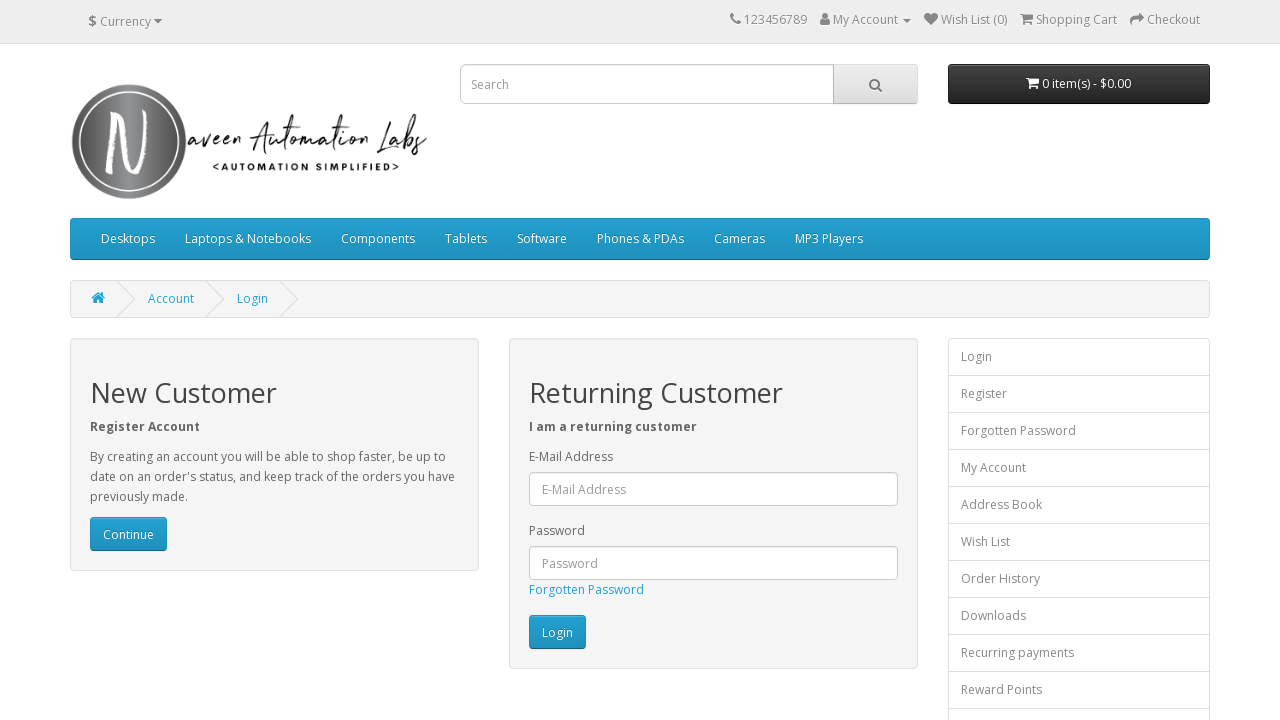

Filled email field with 'meenakshi123@gmail.com' on #input-email
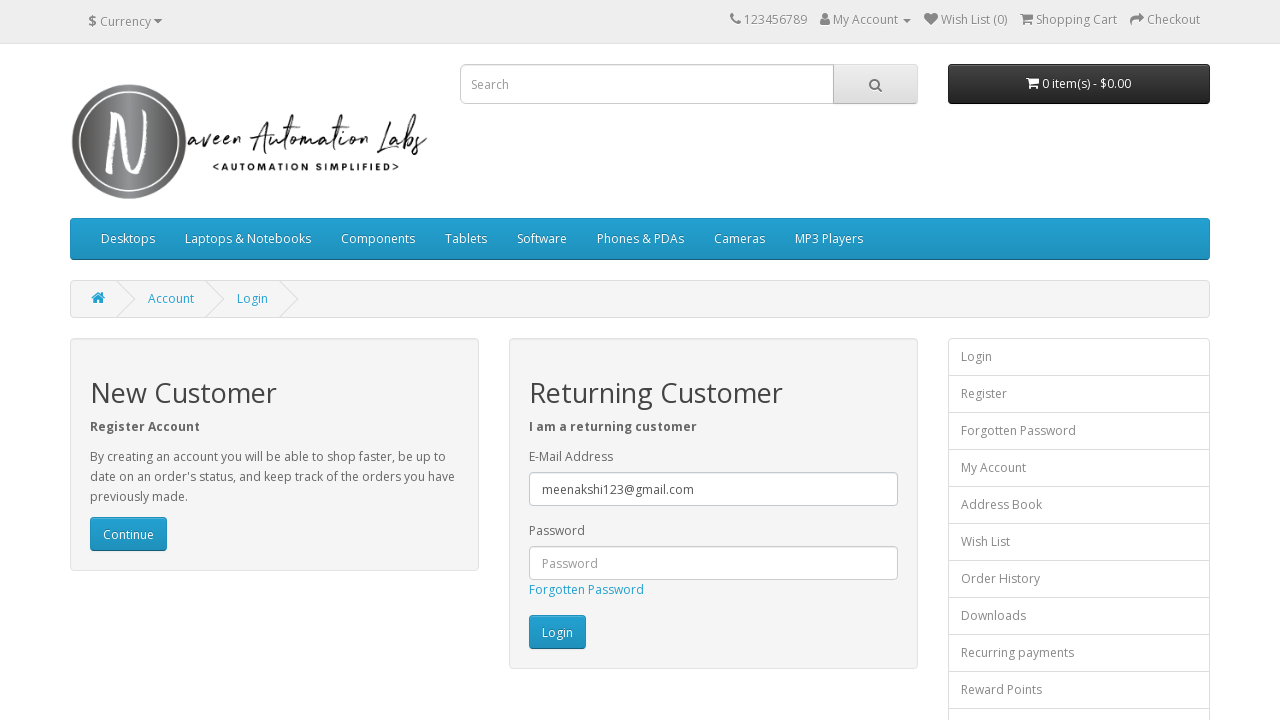

Refreshed the page to demonstrate stale element
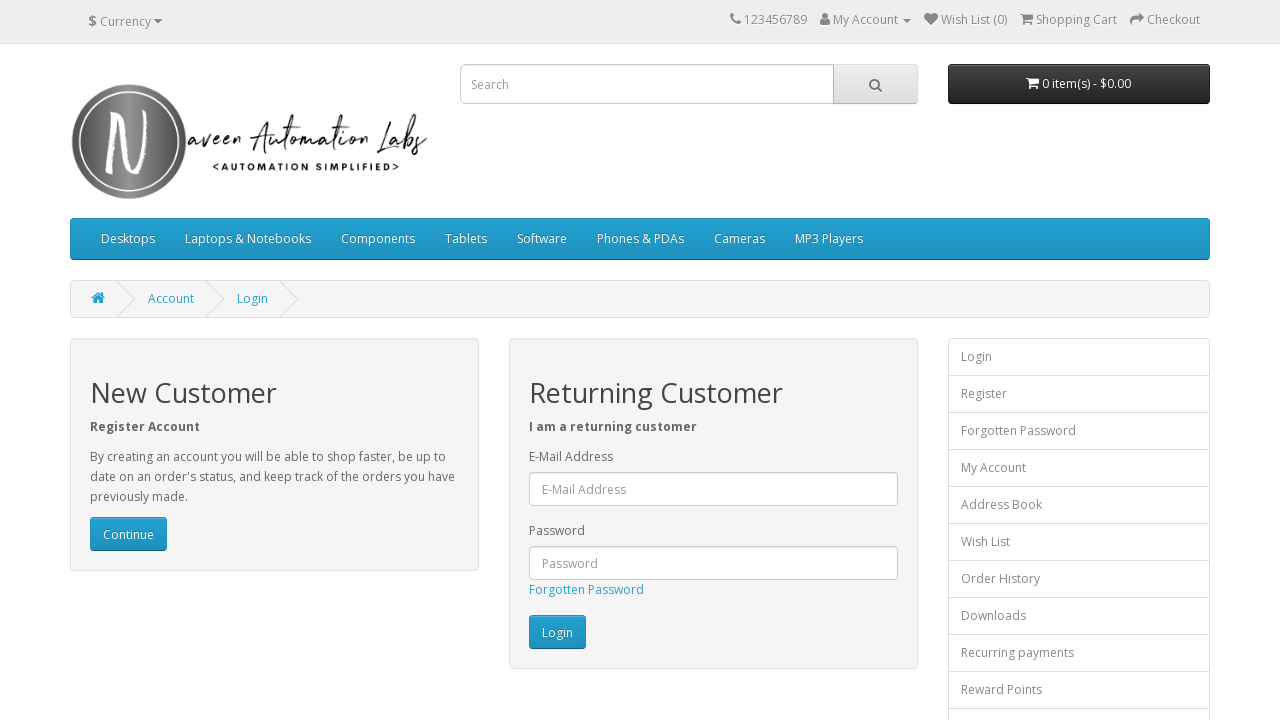

Filled email field with 'kanda123@gmail.com' after page refresh on #input-email
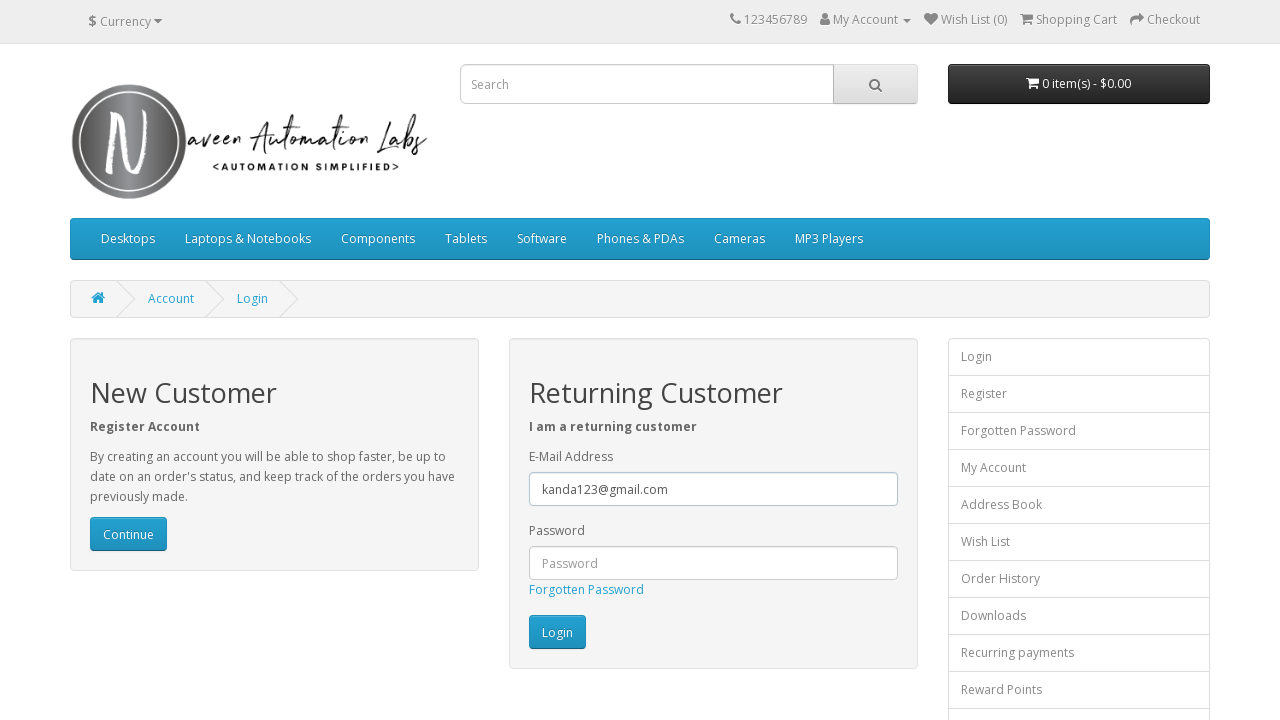

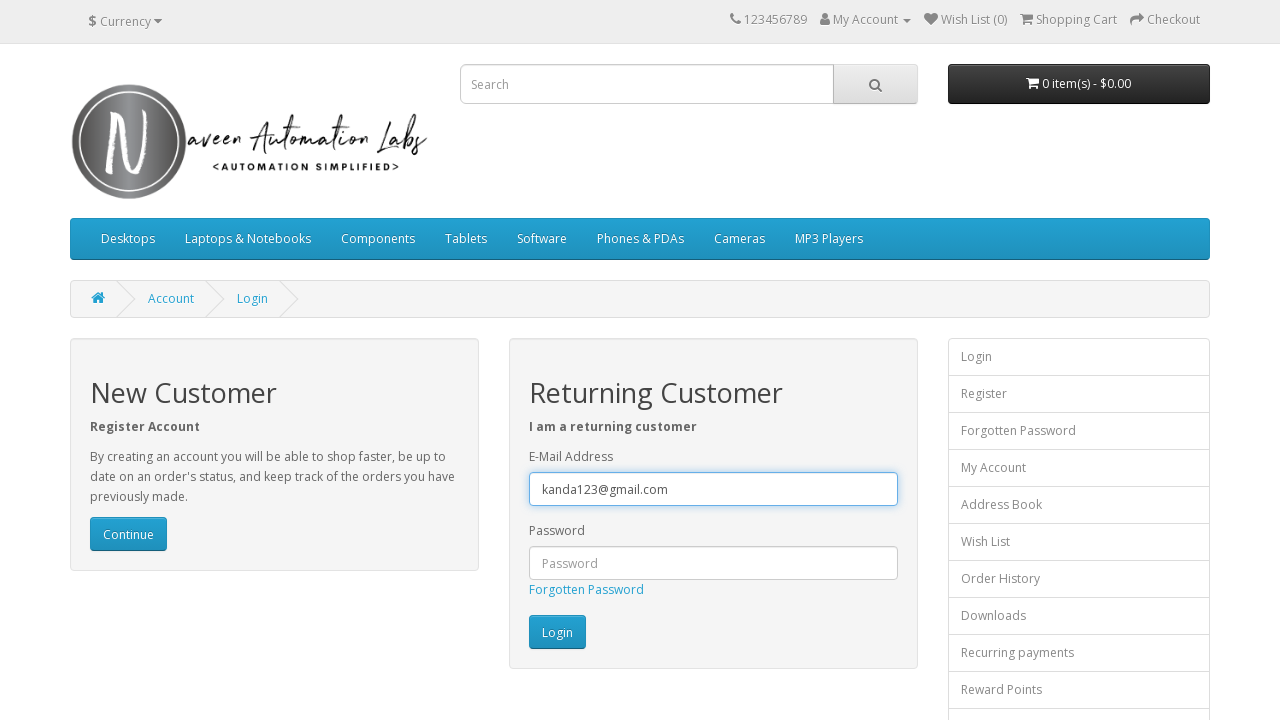